Tests the Target Circle page by verifying that at least 10 benefit cells/elements are displayed on the page.

Starting URL: https://www.target.com/circle

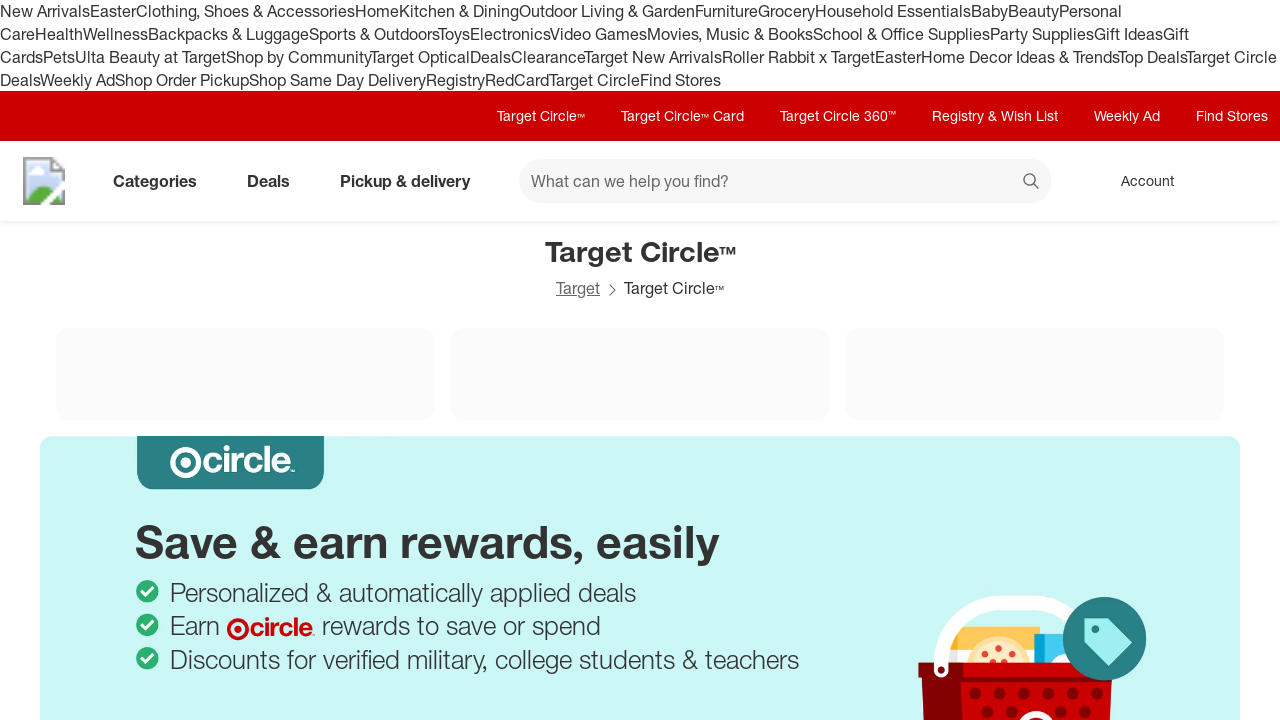

Navigated to Target Circle page
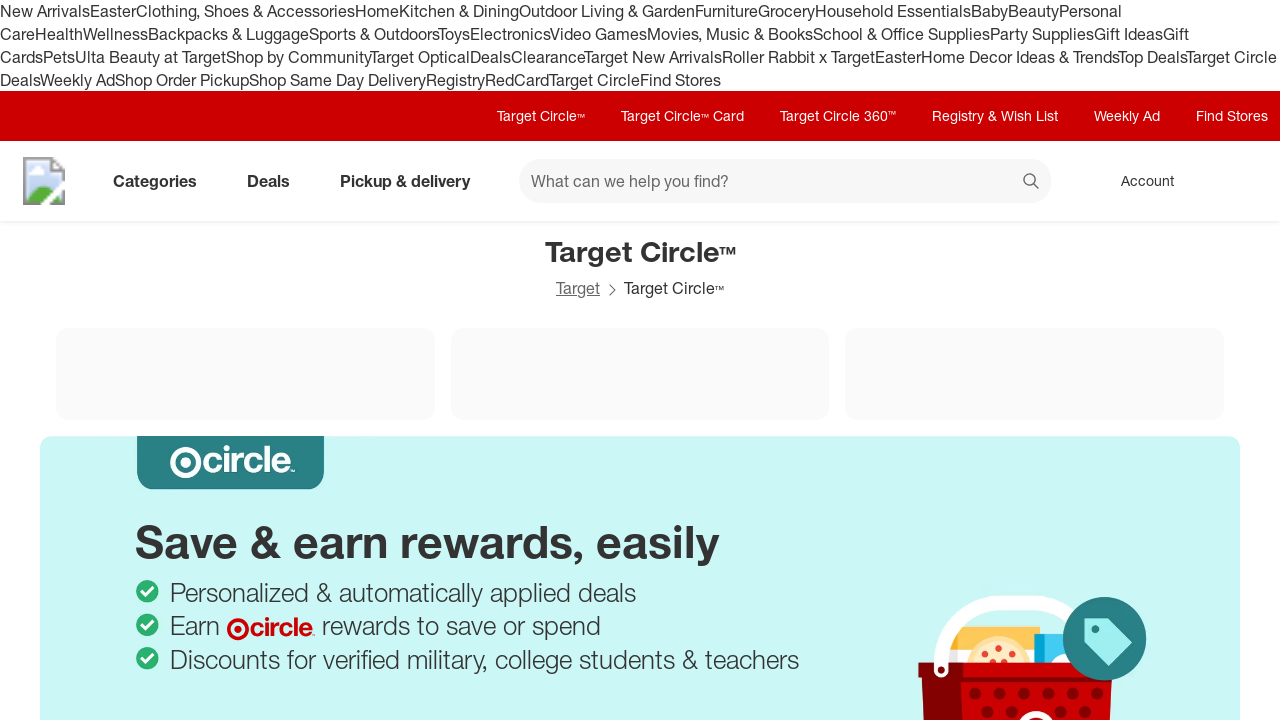

Benefit cells loaded on Target Circle page
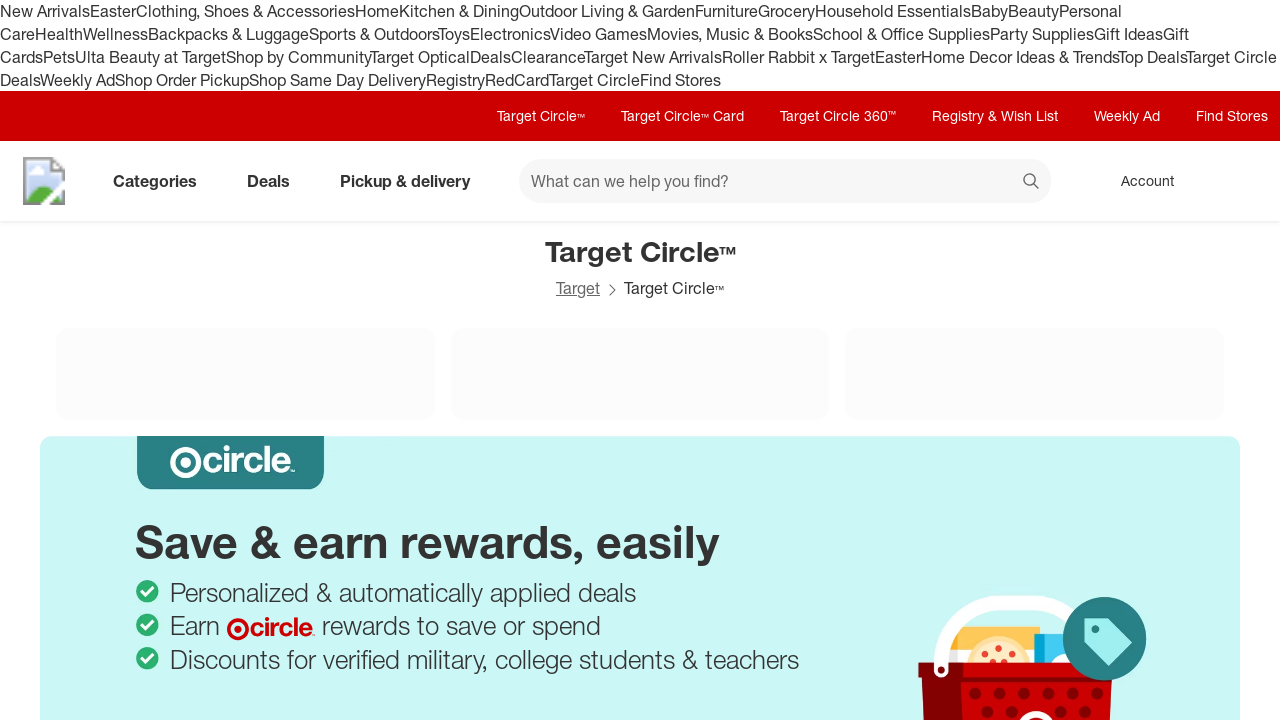

Located all benefit cell elements on the page
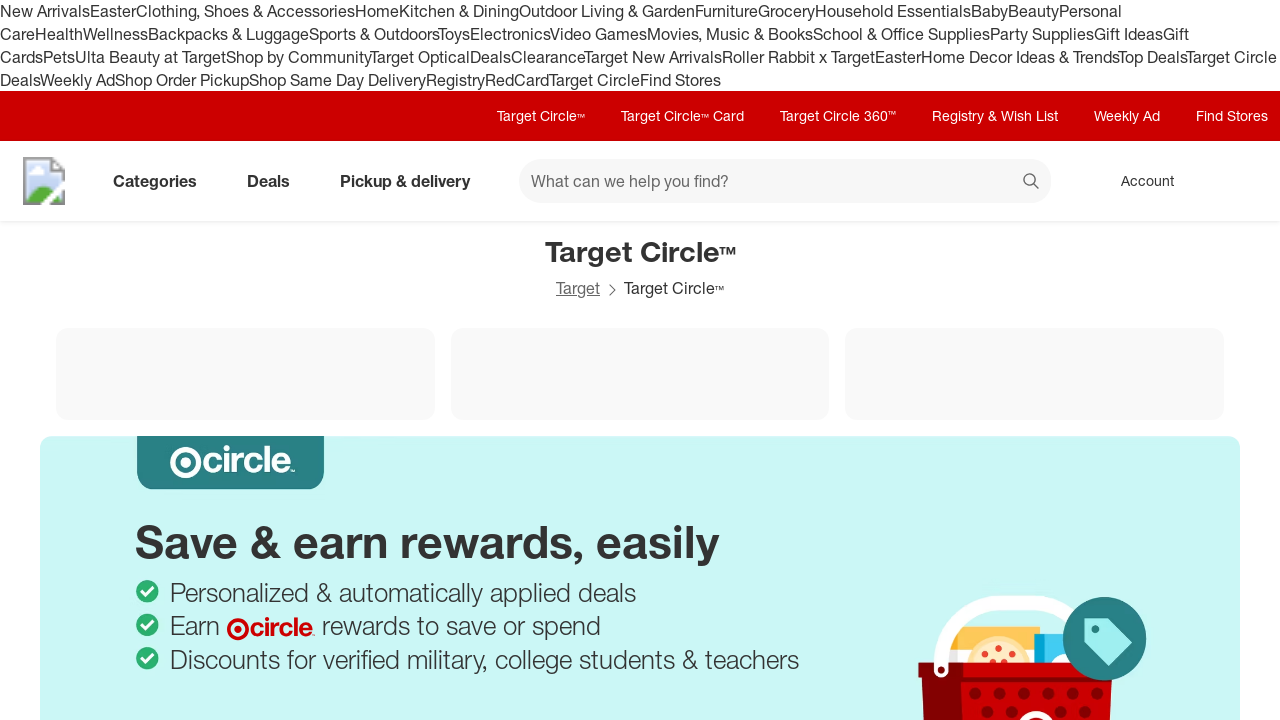

Verified at least 10 benefit cells are displayed (found 68)
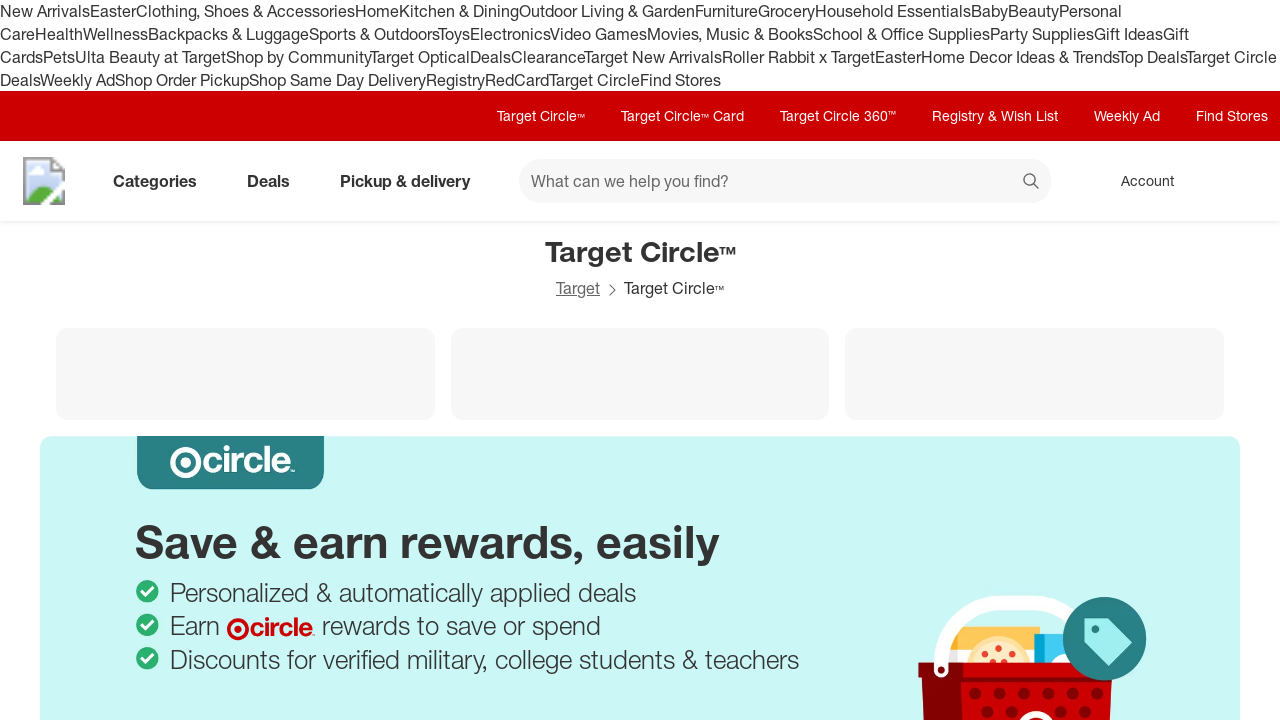

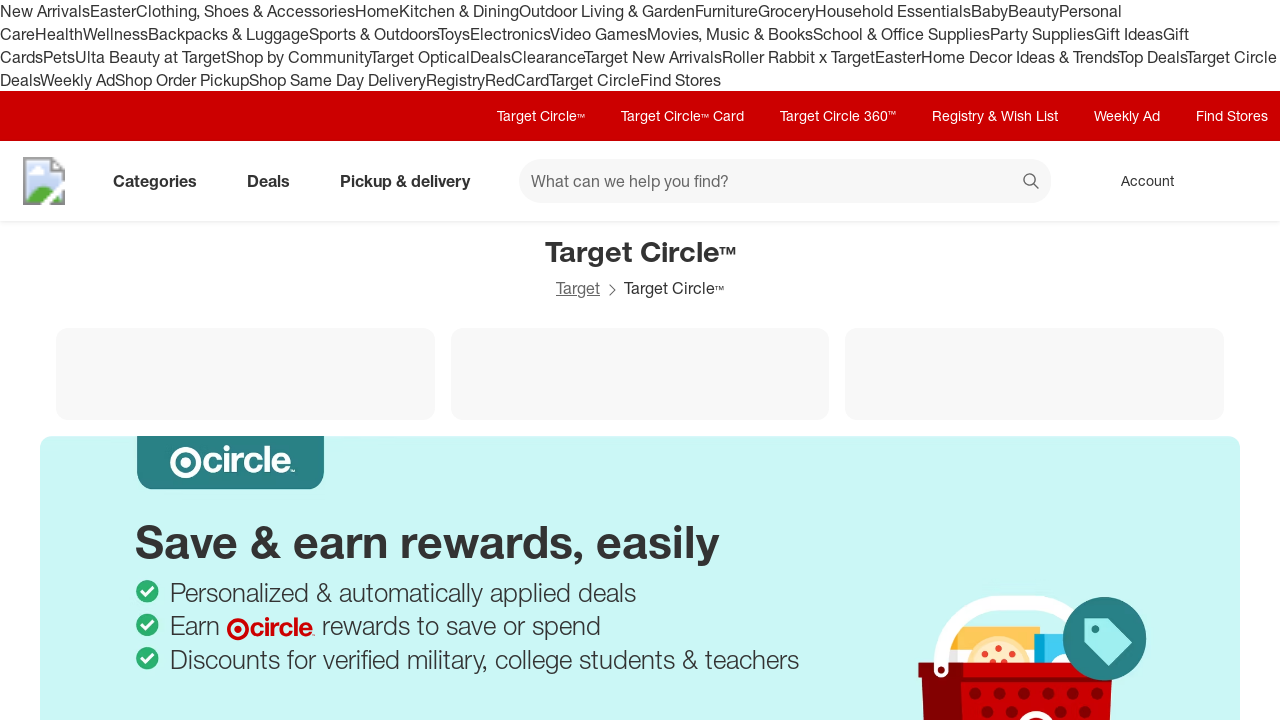